Verifies that a non-existent element with a random ID is not present on the DuckDuckGo homepage

Starting URL: https://duckduckgo.com/

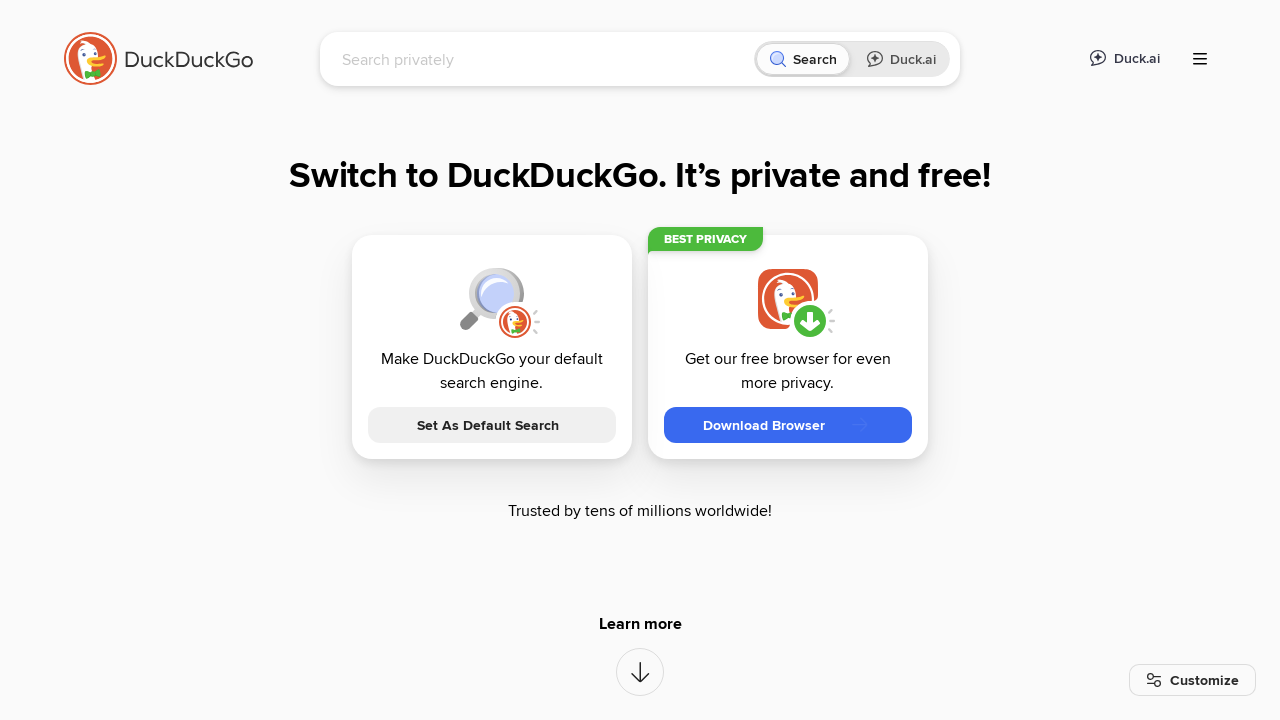

Navigated to DuckDuckGo homepage
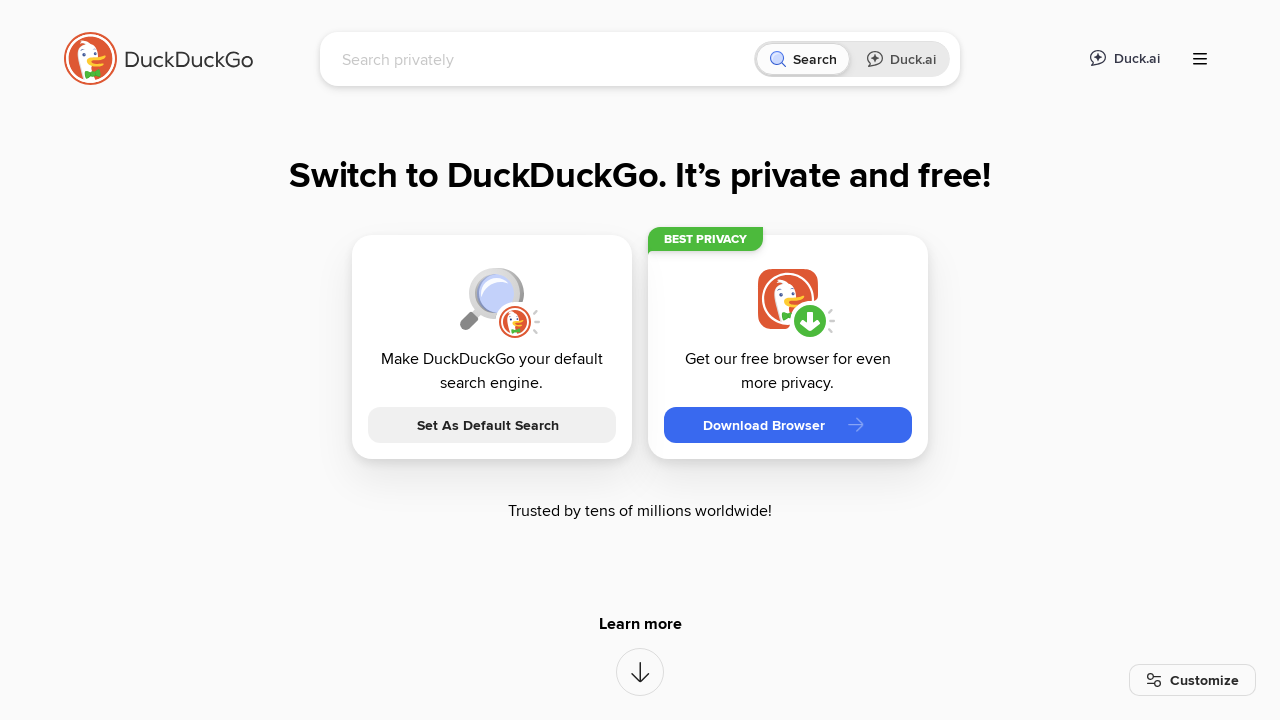

Located element with random ID '#asdfsfdgdfg'
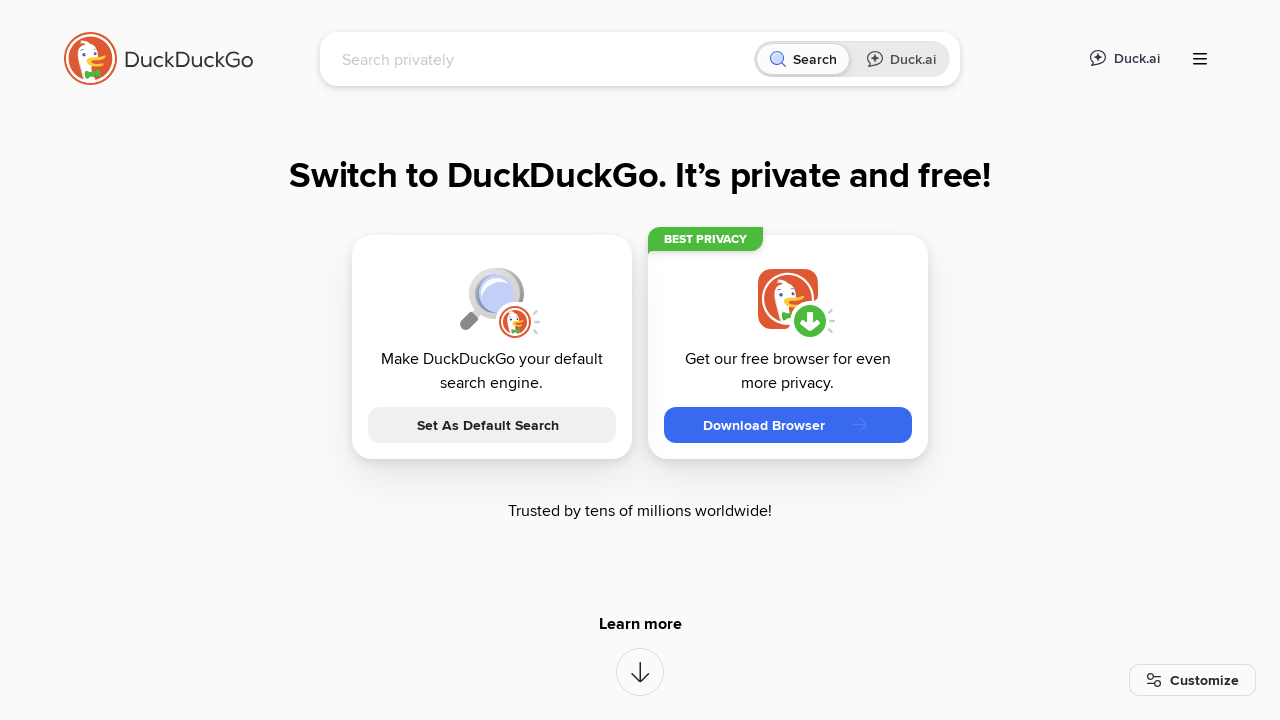

Verified that non-existent element is not present on page
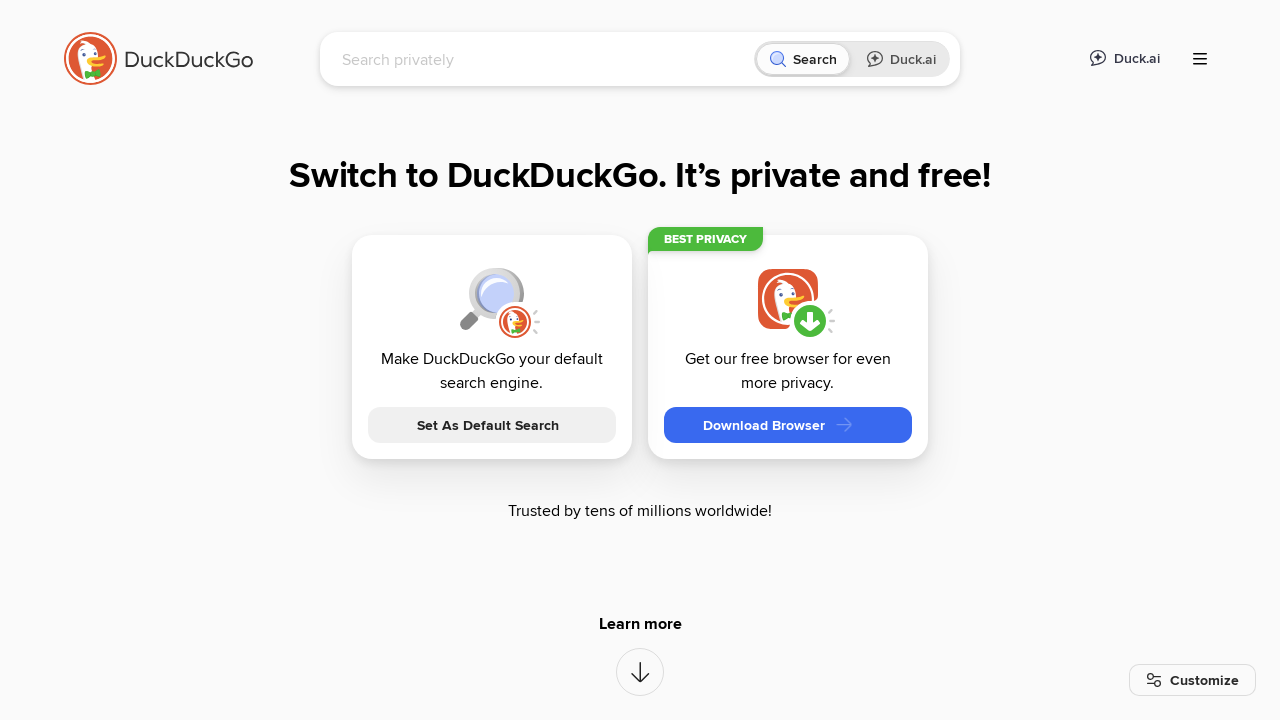

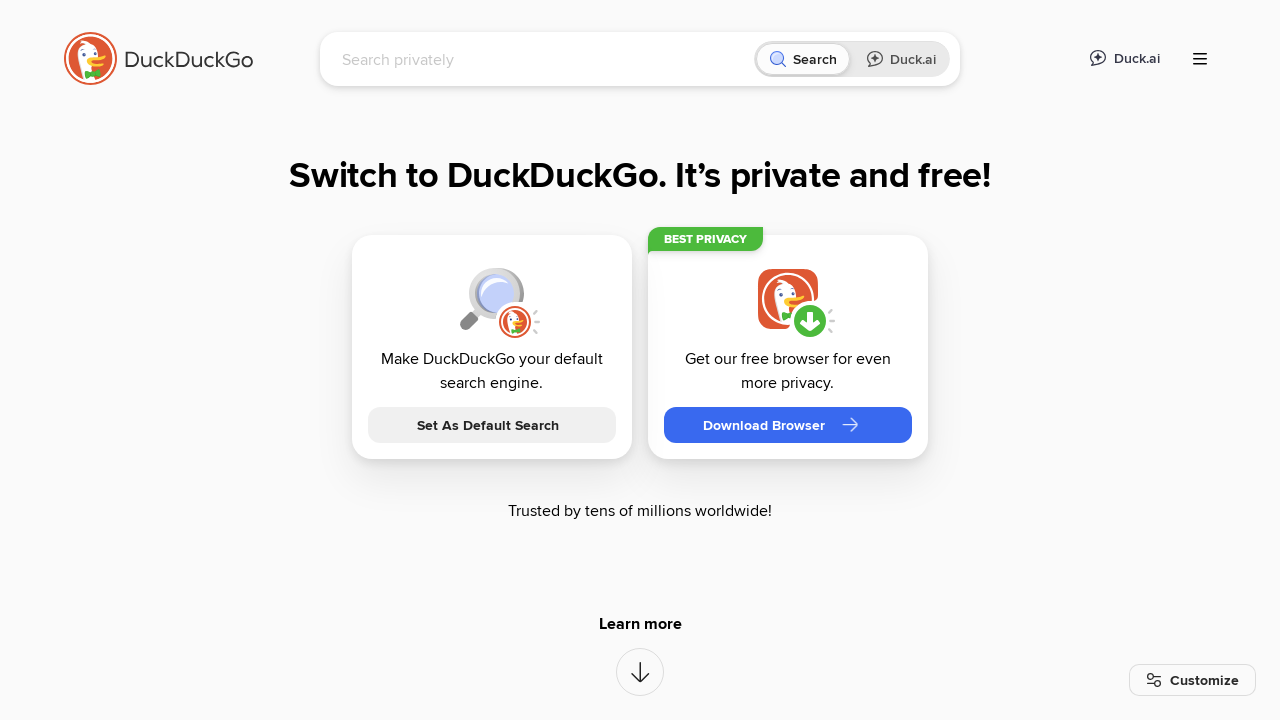